Tests drag and drop functionality by dragging an element and dropping it on a target

Starting URL: https://demoqa.com/droppable

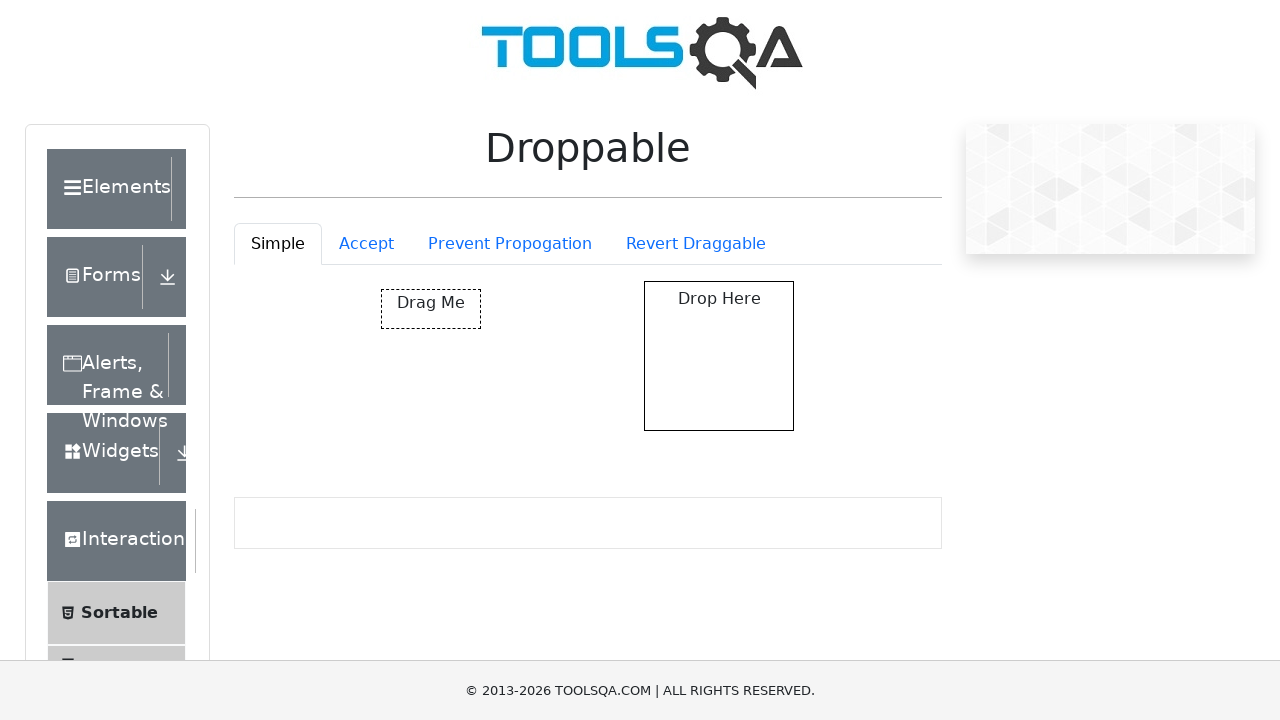

Dragged element #draggable and dropped it on target #droppable at (719, 356)
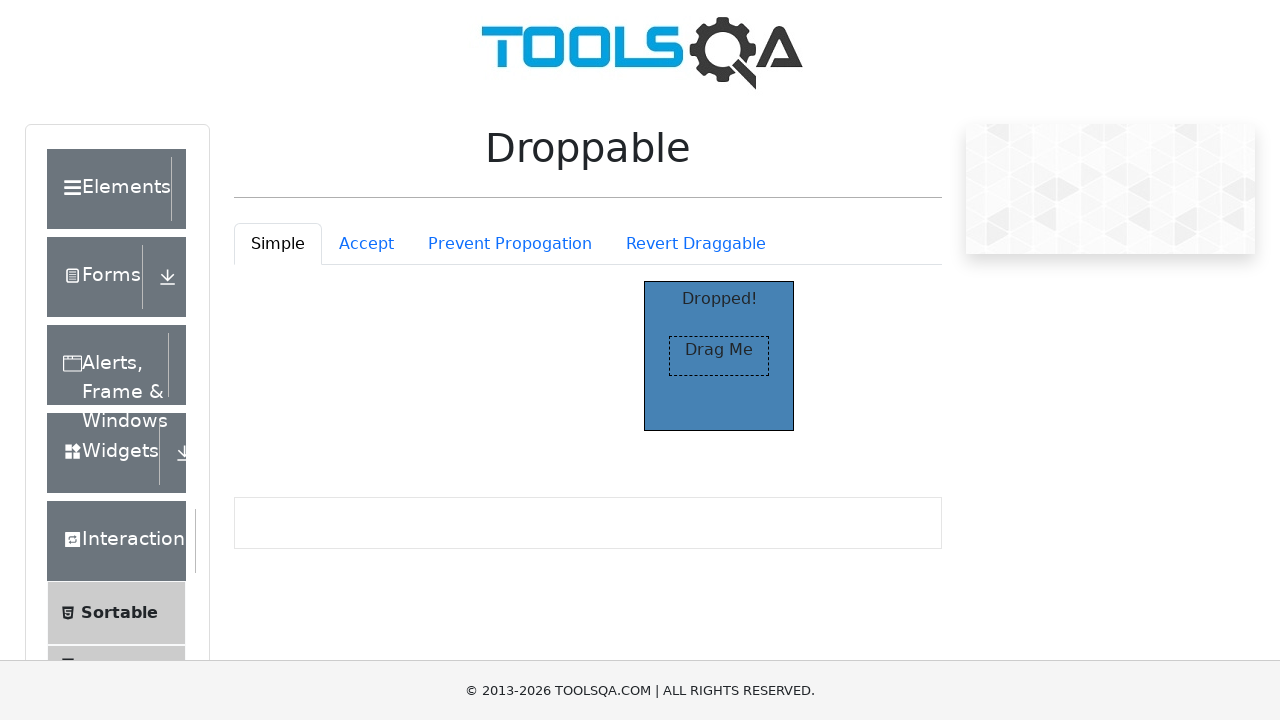

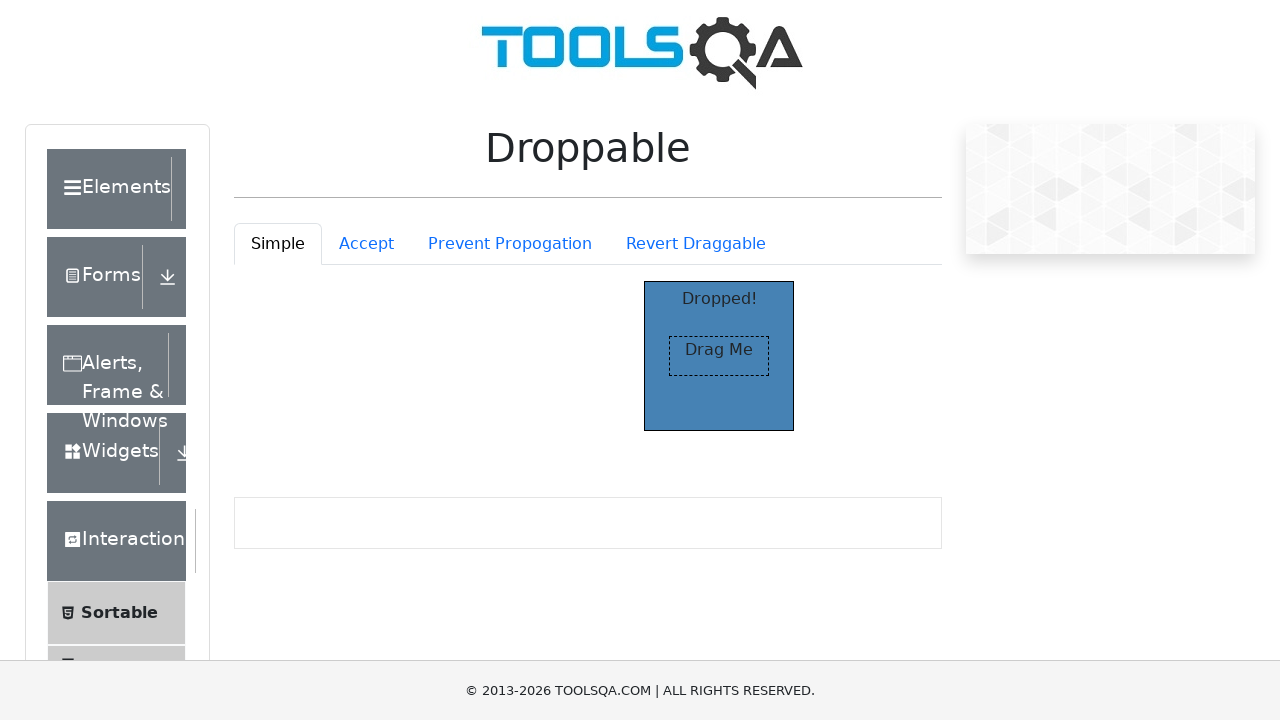